Tests A/B test opt-out by first visiting the homepage, adding an opt-out cookie, then navigating to the A/B test page and verifying the opt-out is active.

Starting URL: http://the-internet.herokuapp.com

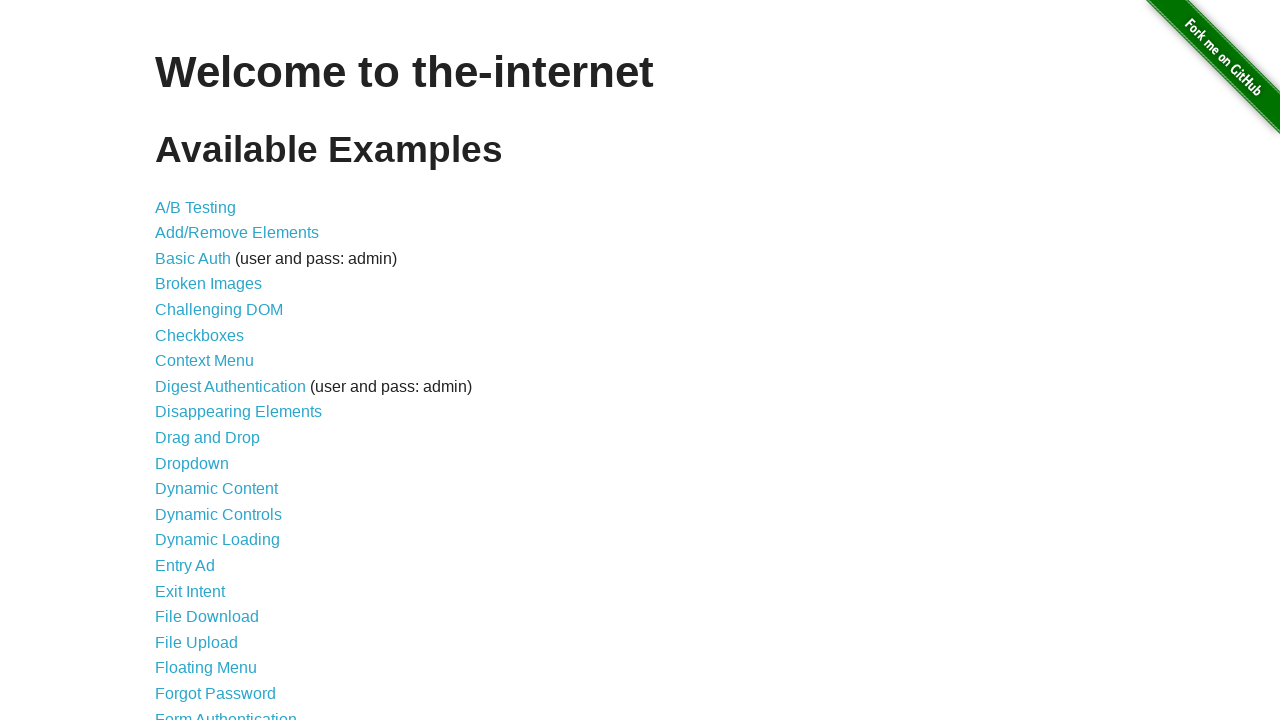

Added optimizelyOptOut cookie to opt out of A/B test
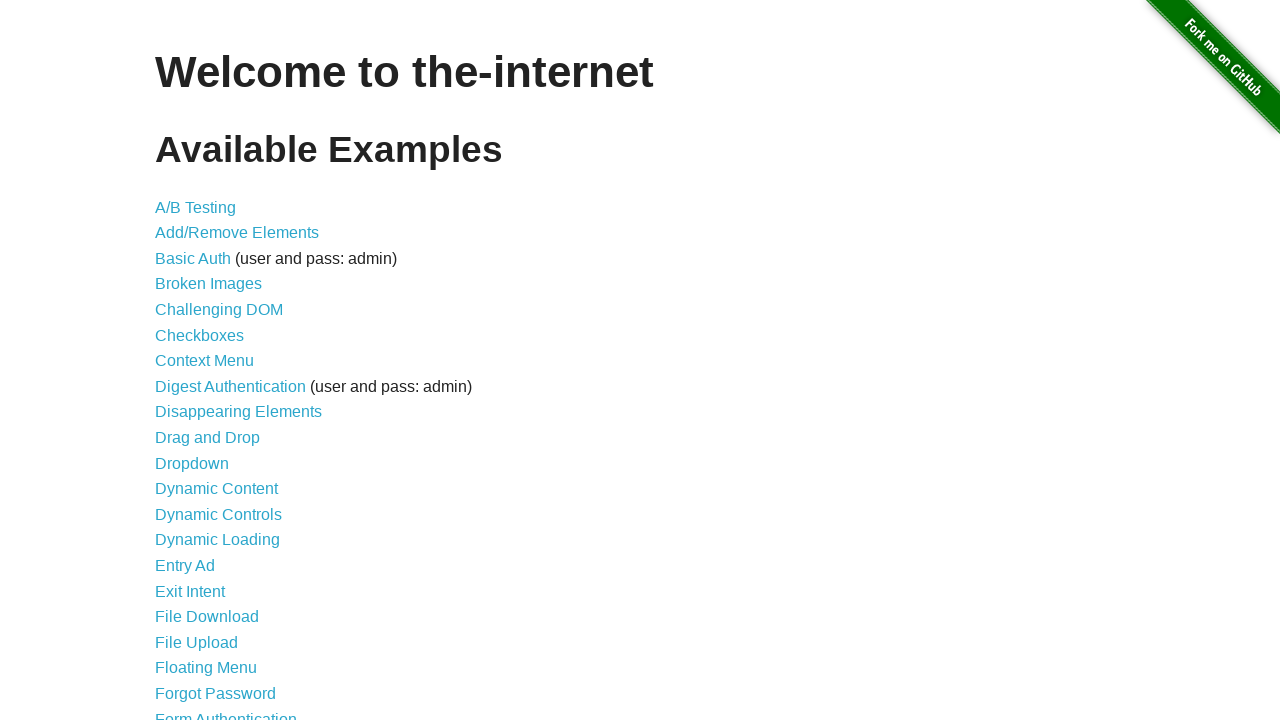

Navigated to A/B test page
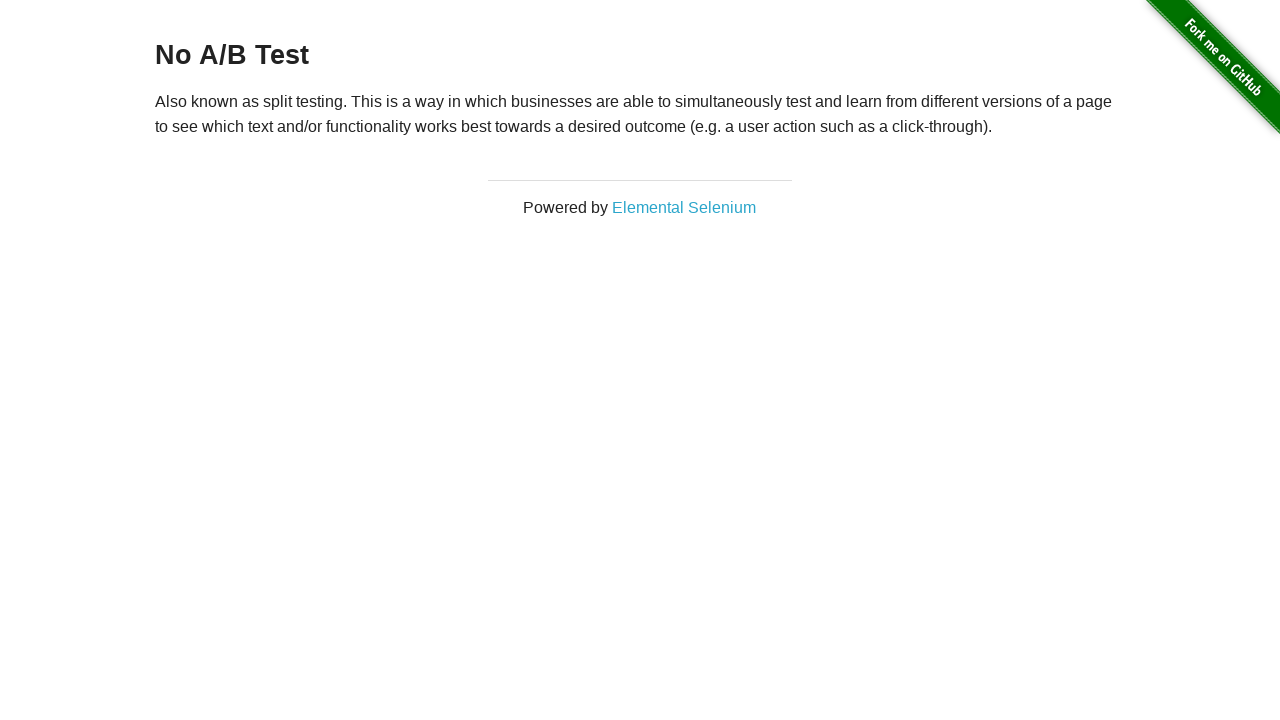

Verified opt-out is active by confirming heading is present
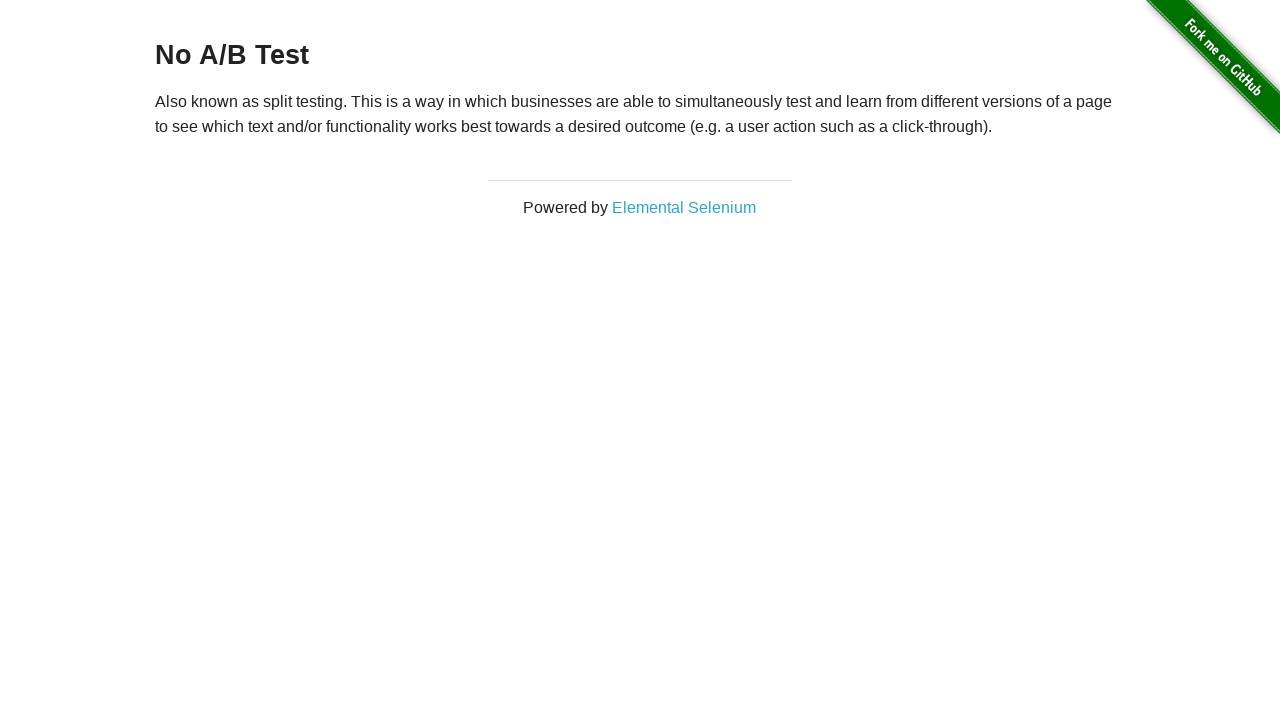

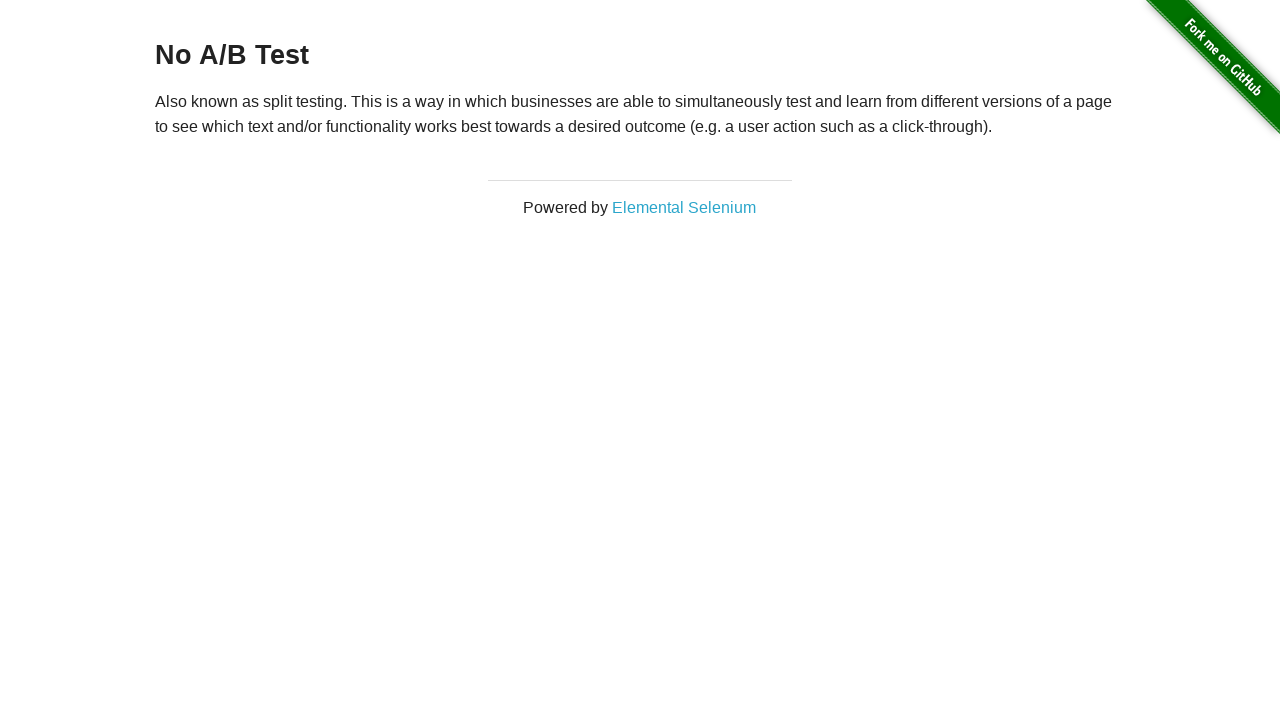